Tests footer navigation by clicking the Our Story link and verifying the Our Story page heading is visible

Starting URL: https://ilarionhalushka.github.io/jekyll-ecommerce-demo/

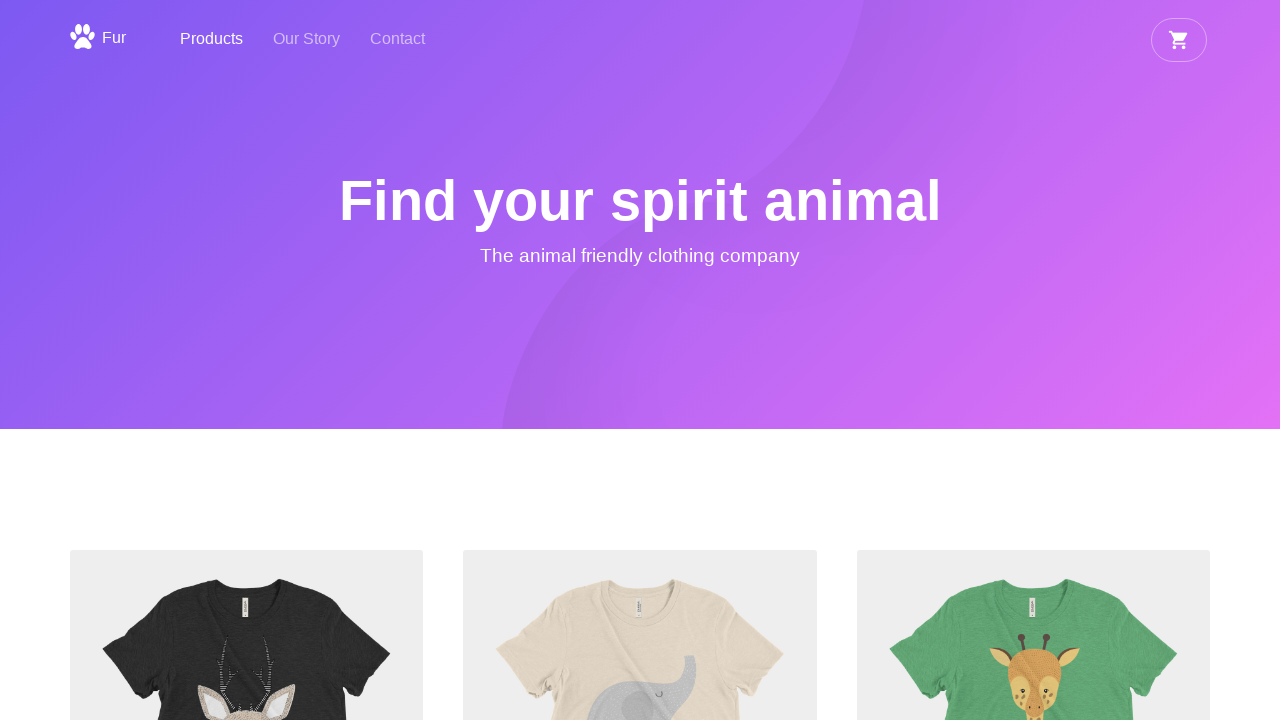

Clicked Our Story link in footer navigation at (545, 467) on internal:role=contentinfo >> internal:role=link[name="Our Story"i]
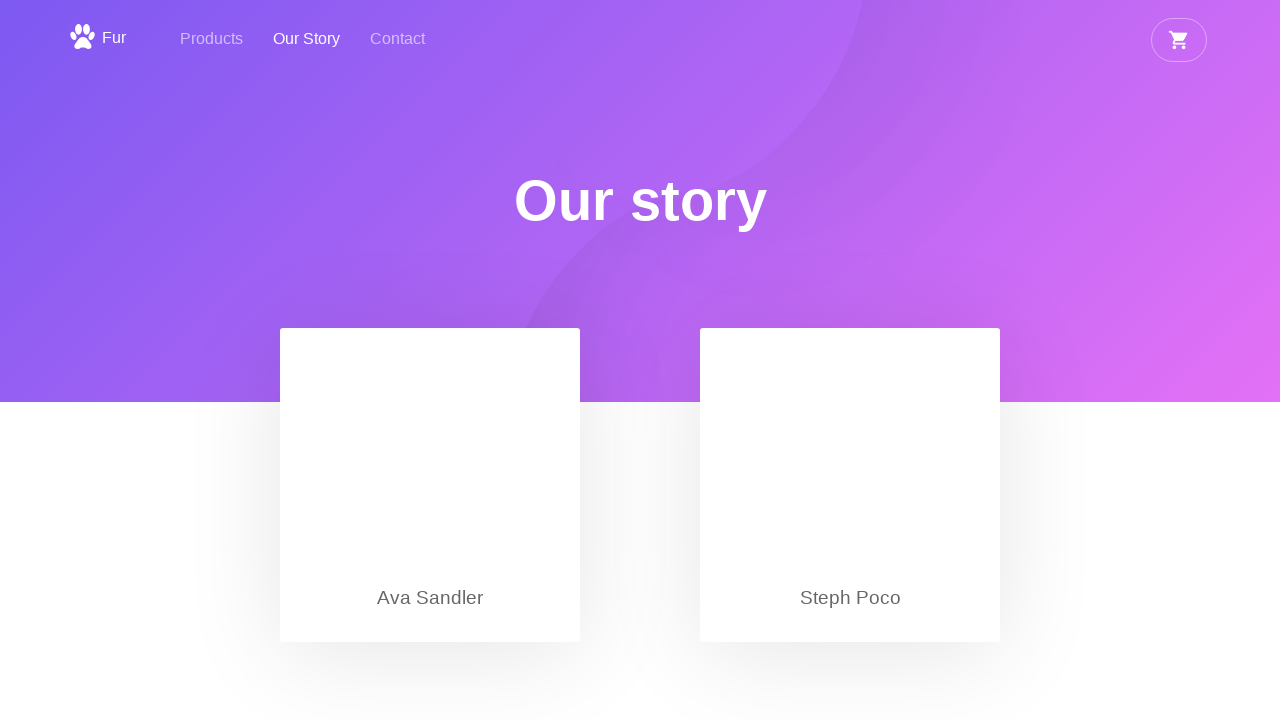

Our Story page heading is visible
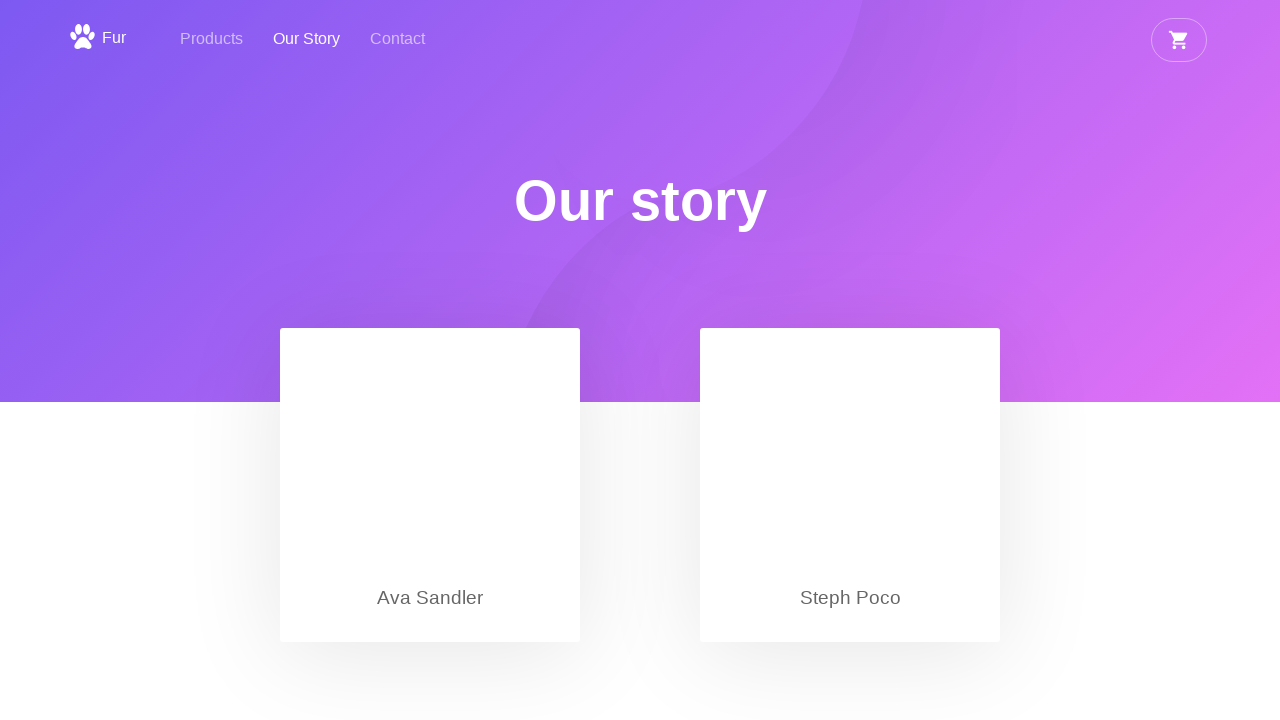

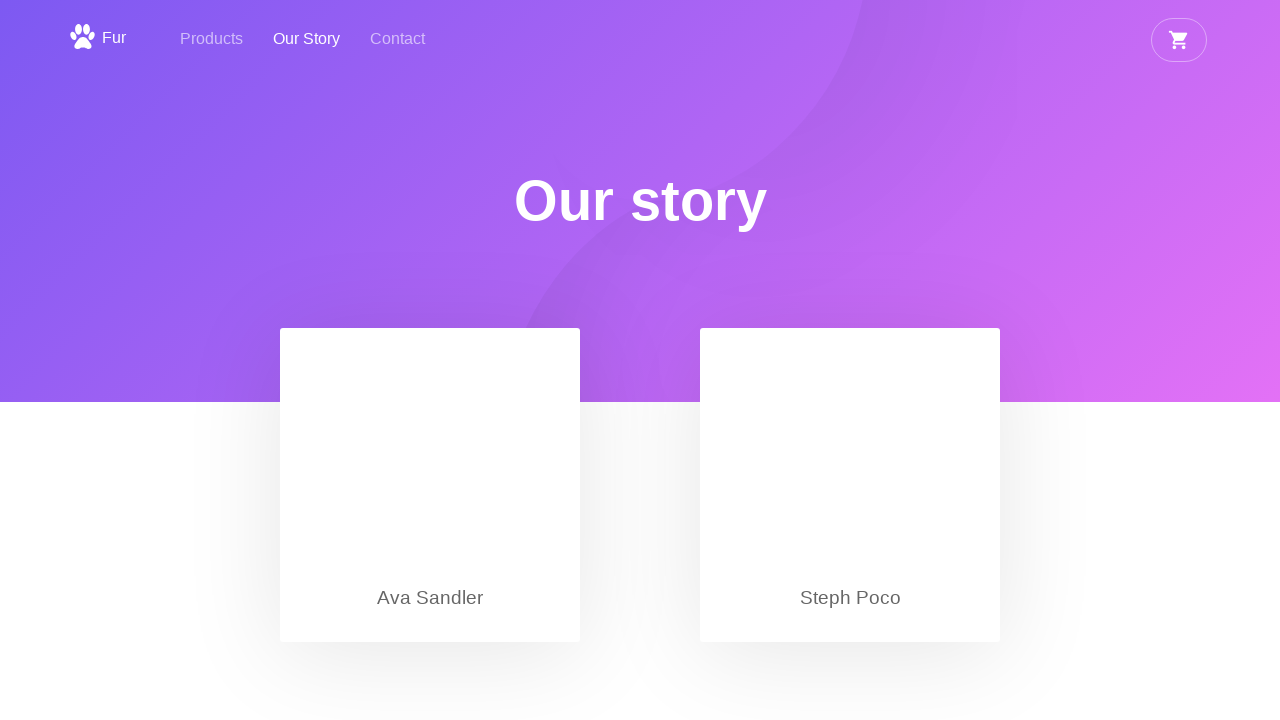